Navigates to Everbright Securities margin trading page and tests pagination functionality on the margin securities (可充抵保证金证券) tab by clicking through multiple pages.

Starting URL: http://www.ebscn.com/ourBusiness/xyyw/rzrq/cyxx/

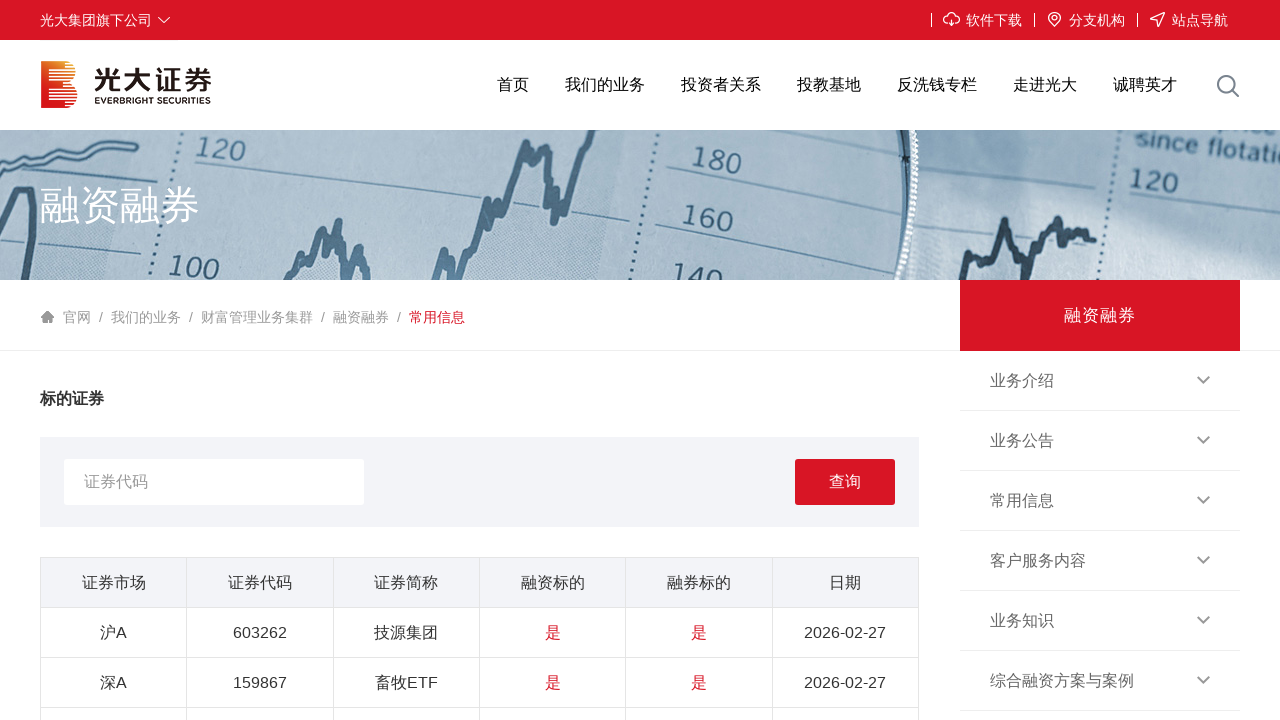

Waited 3 seconds for page to load
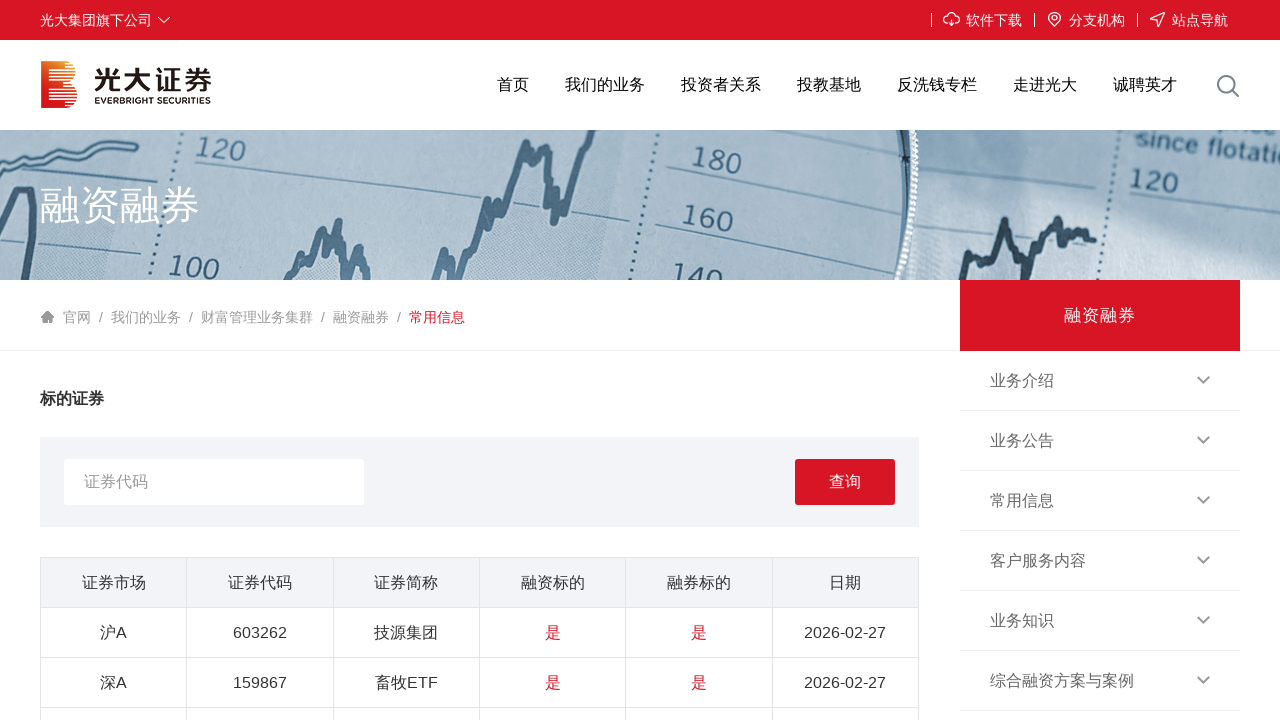

Margin securities table loaded and visible
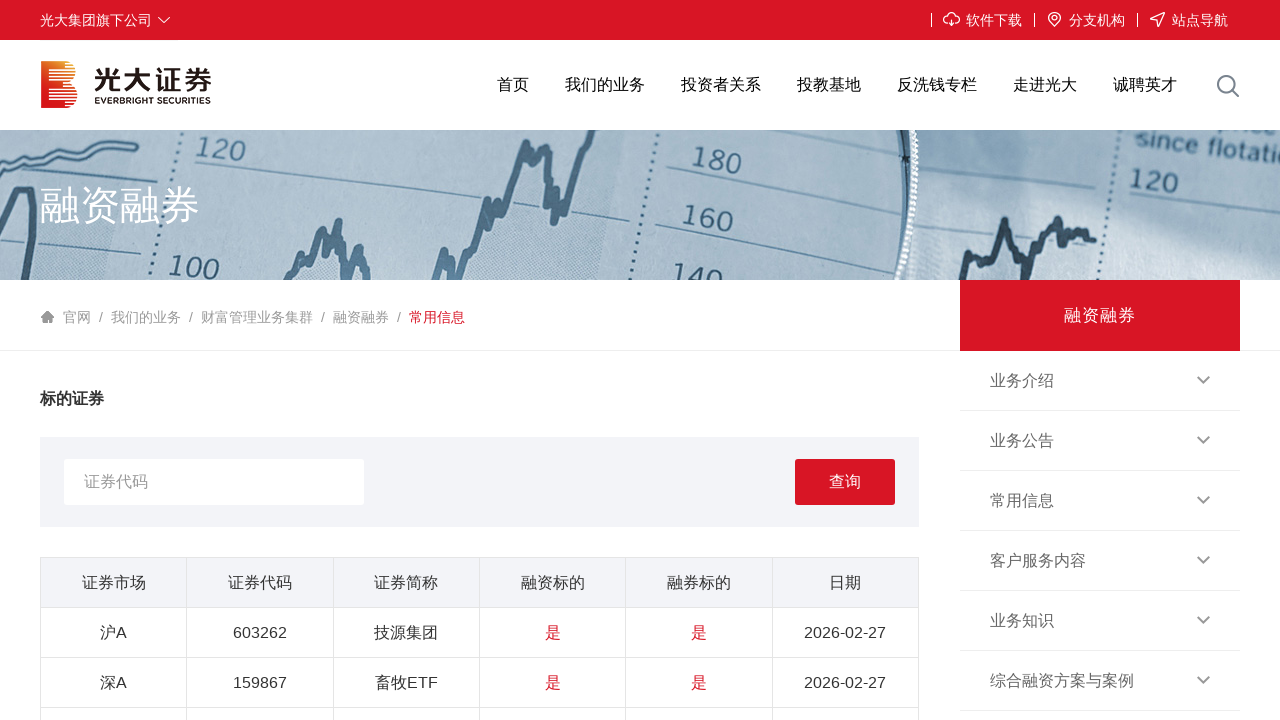

Retrieved 11 rows from first page of margin securities table
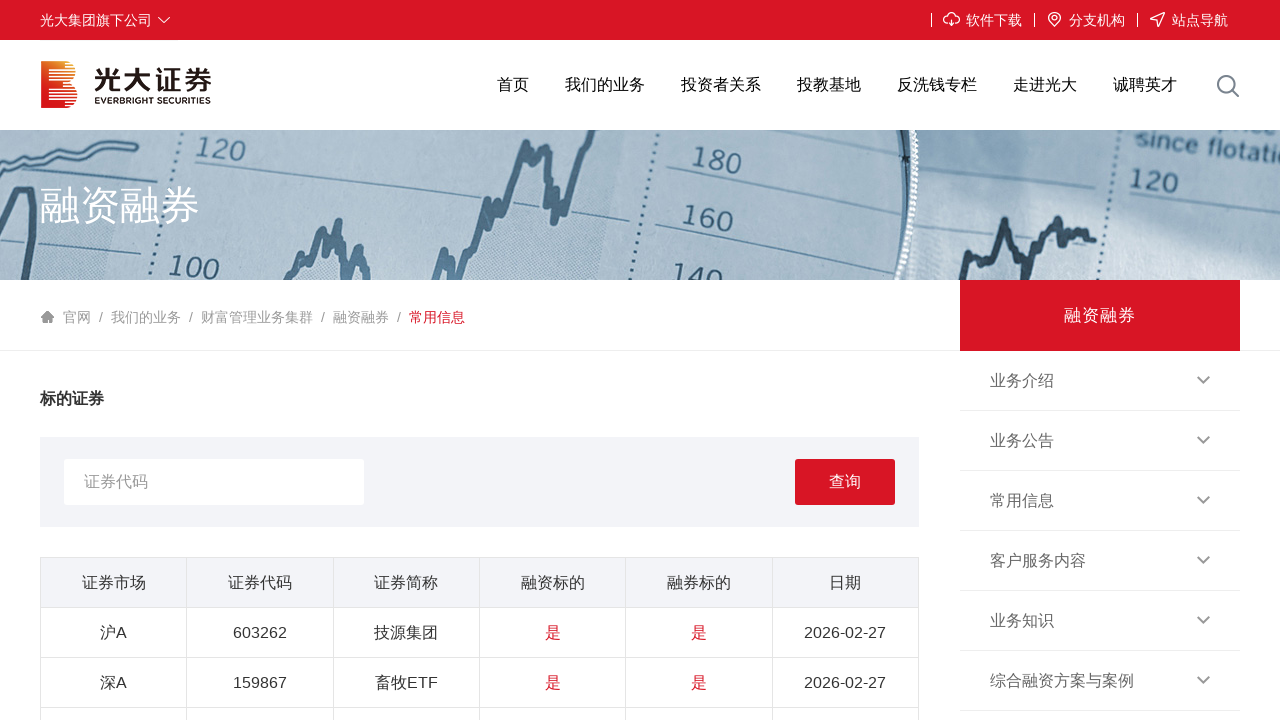

Clicked next page button to navigate to page 2 of margin securities at (659, 360) on xpath=//*[@id="next_page"] >> nth=1
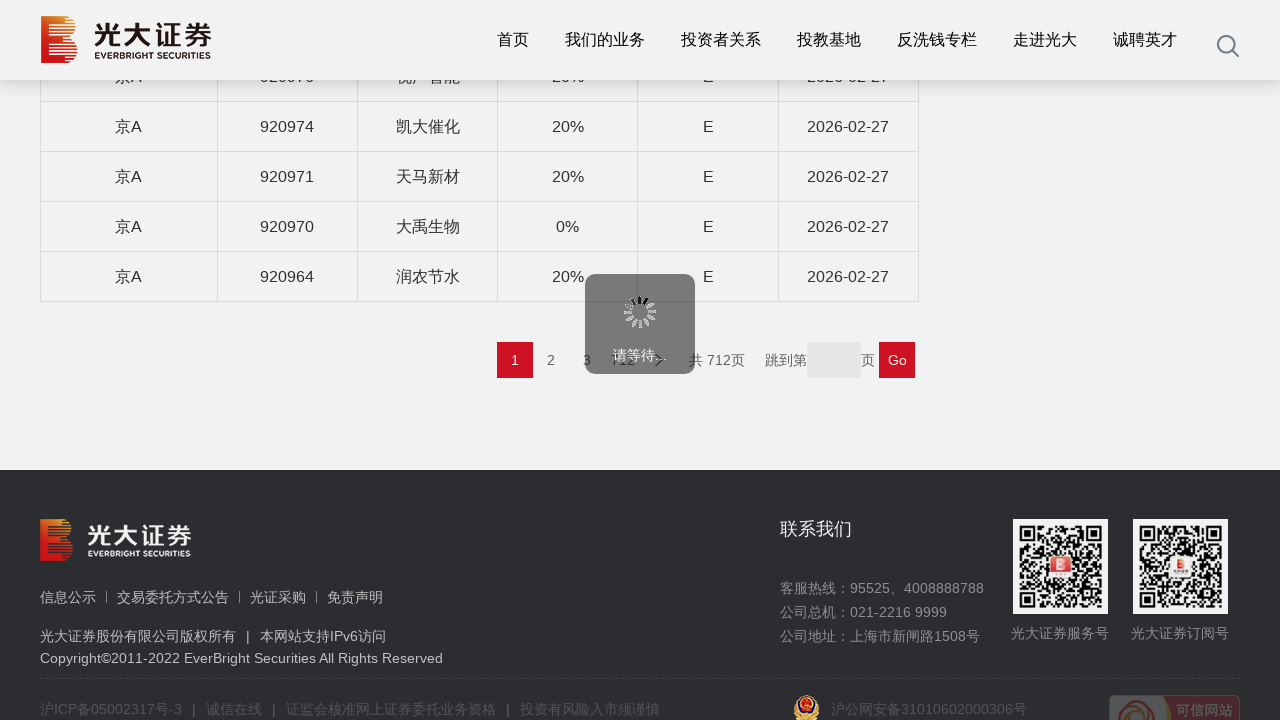

Waited 500ms for page 2 to load
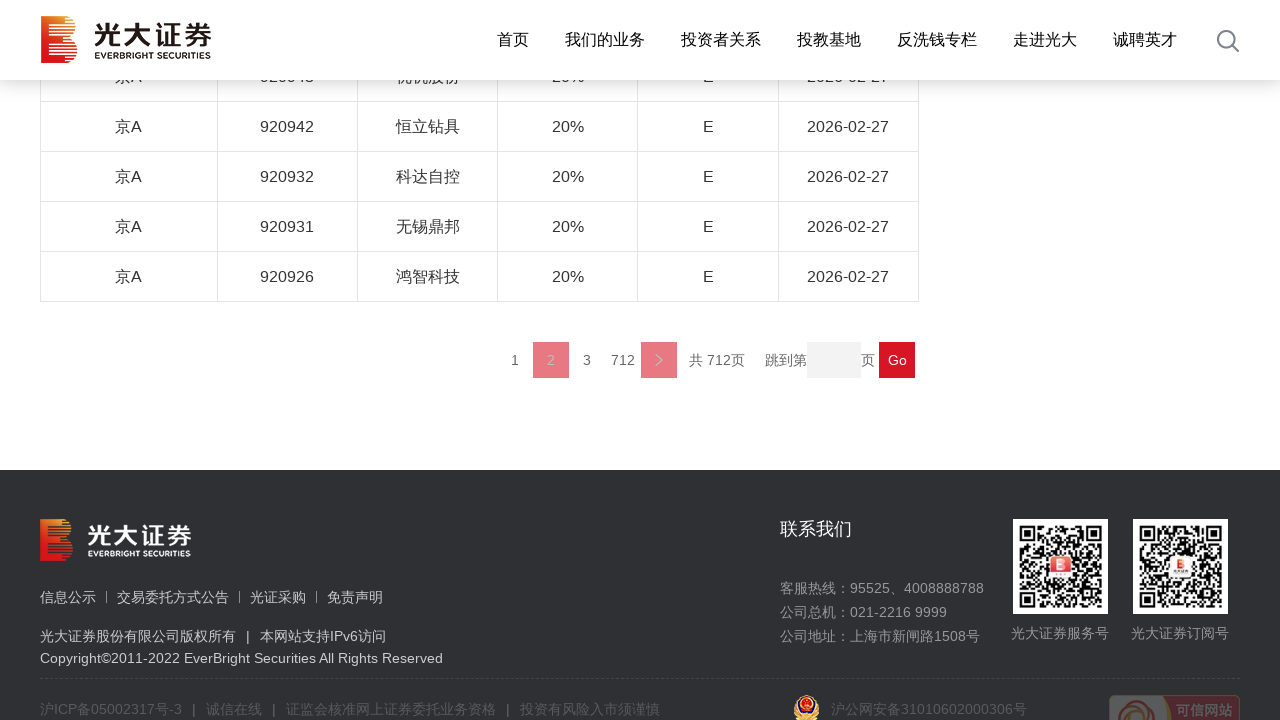

Page 2 margin securities table loaded and visible
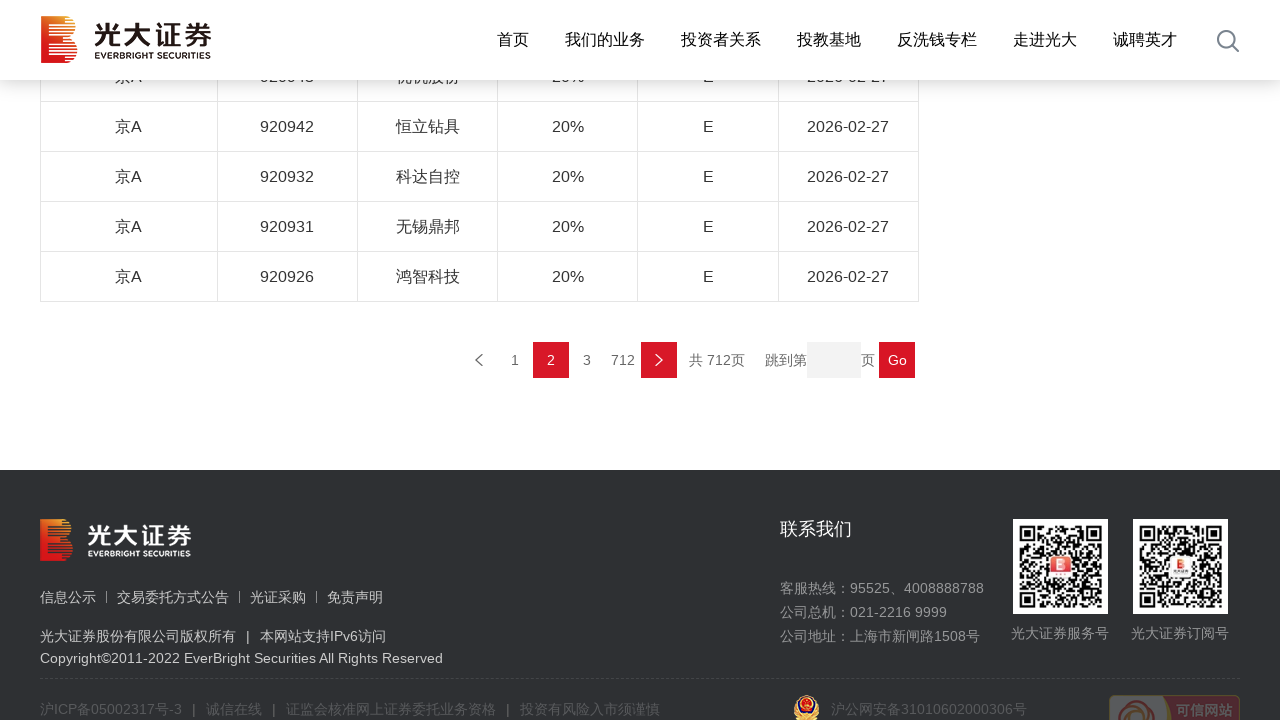

Clicked next page button to navigate to page 3 of margin securities at (659, 360) on xpath=//*[@id="next_page"] >> nth=1
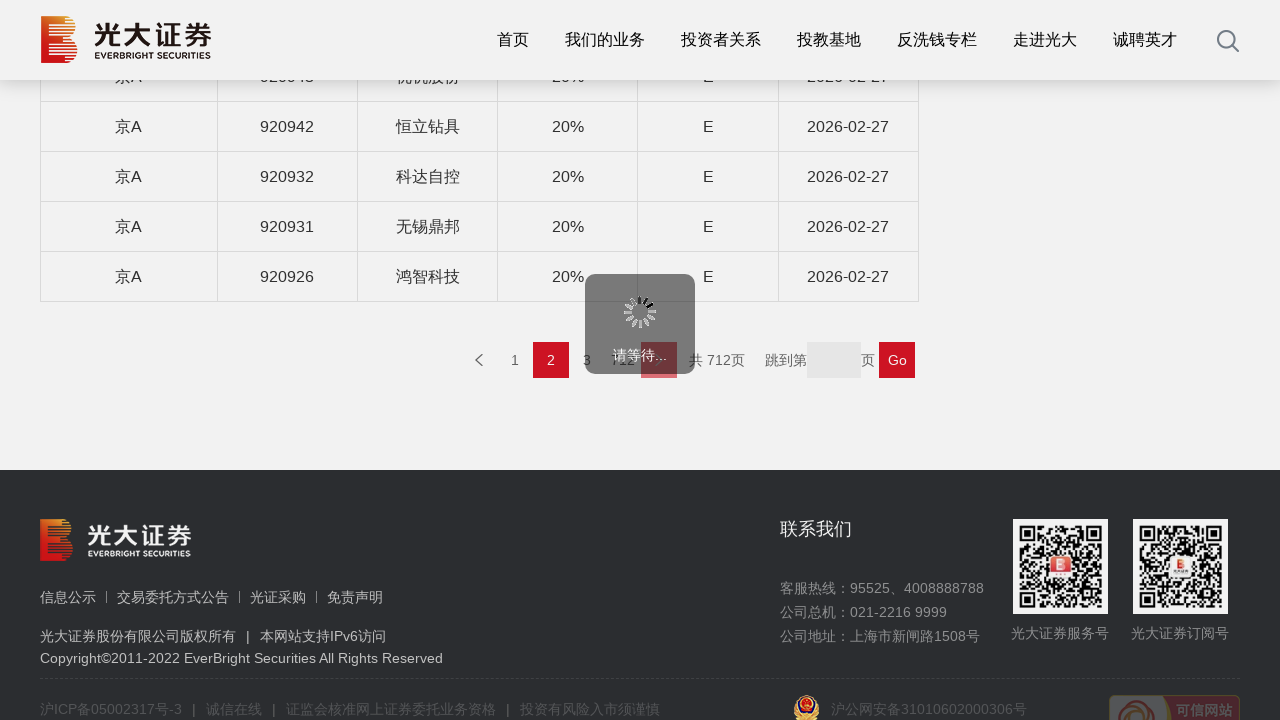

Waited 500ms for page 3 to load
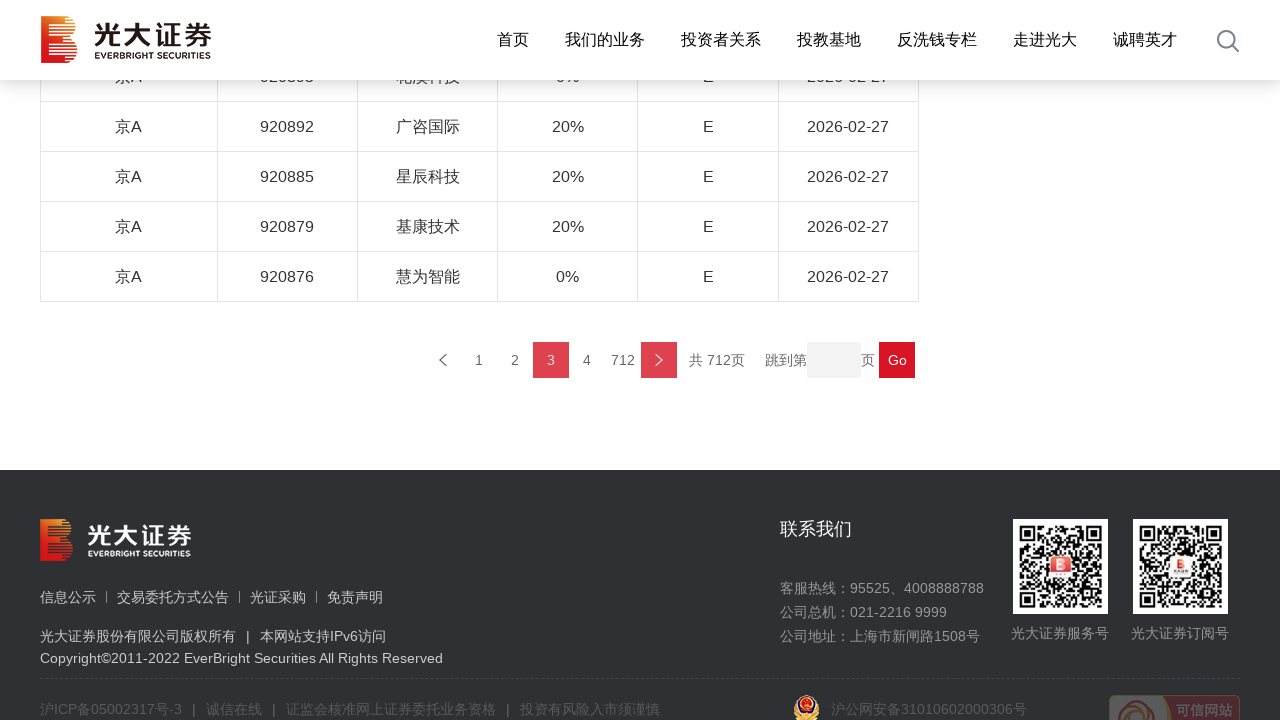

Page 3 margin securities table loaded and visible
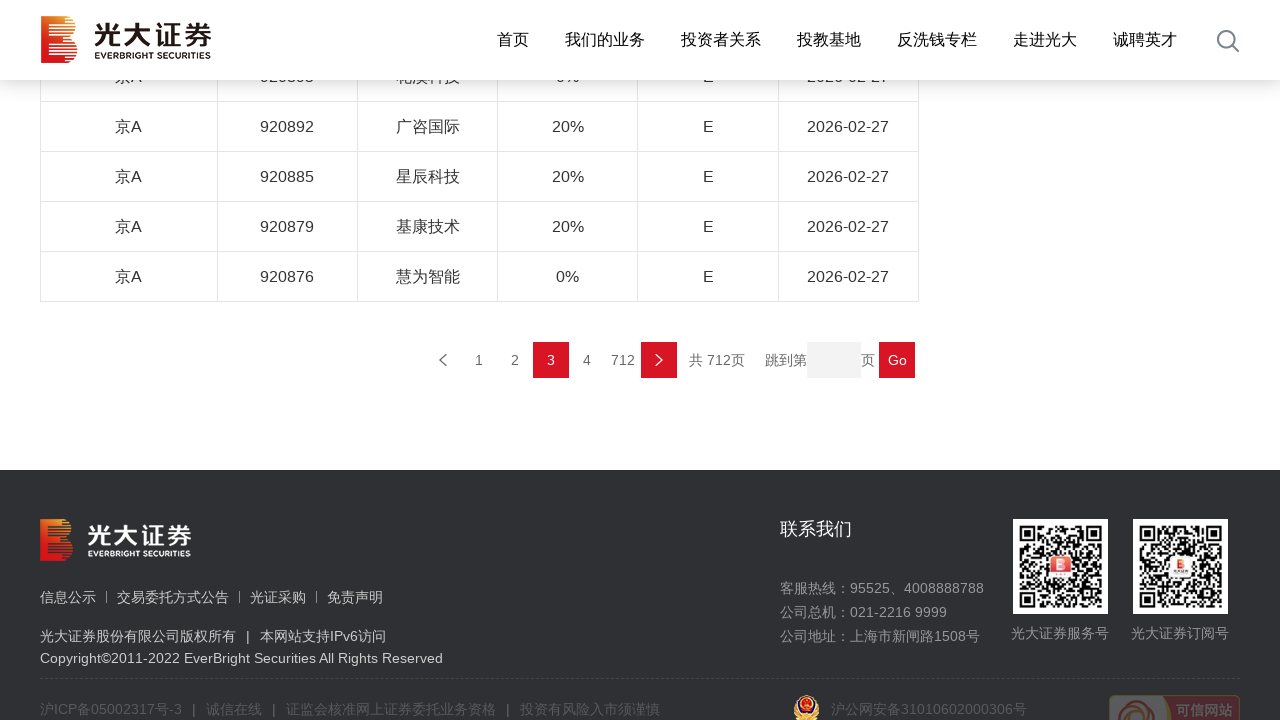

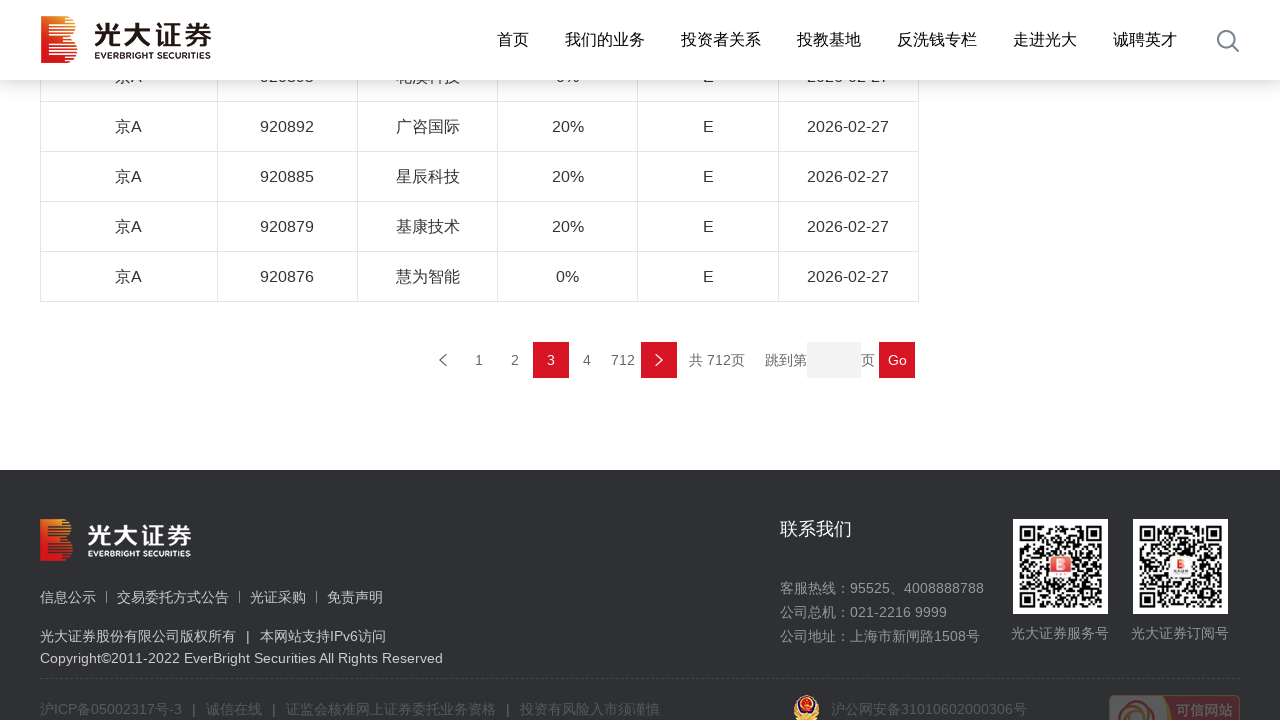